Navigates to Adactin Hotel App website and clicks on the Google Play store button to test link functionality

Starting URL: https://adactinhotelapp.com/

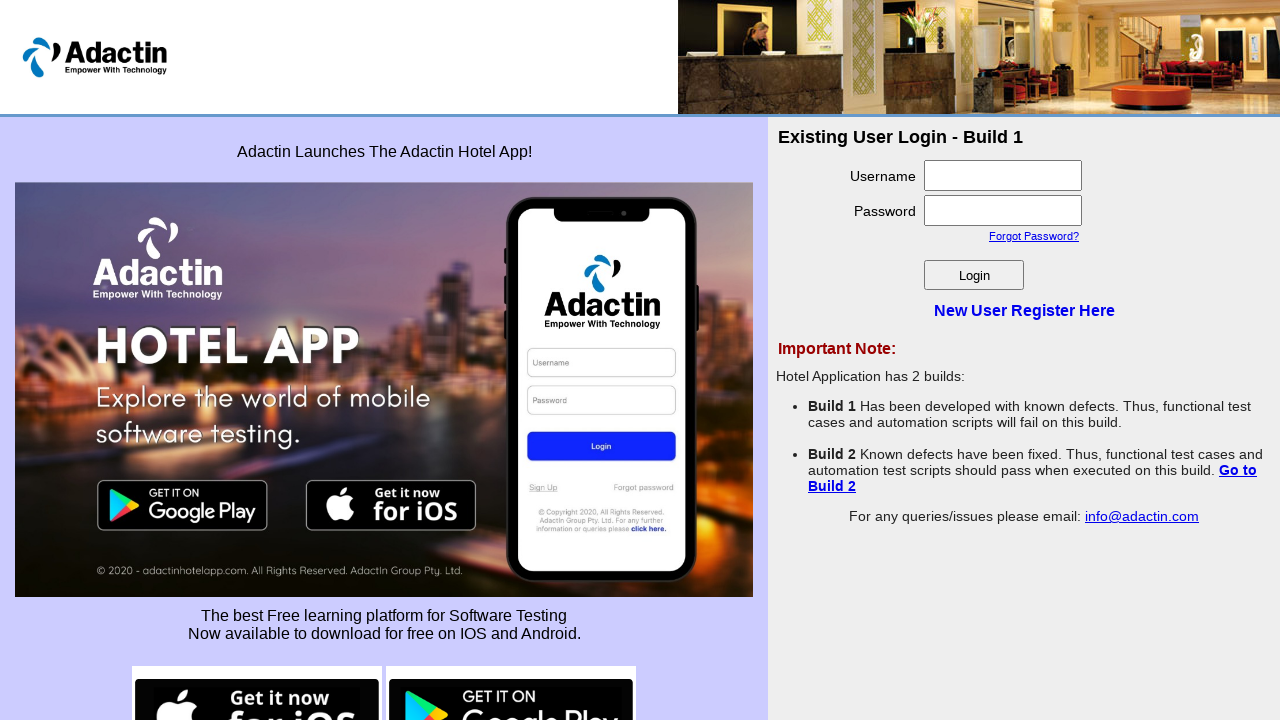

Clicked on the Google Play store button at (511, 670) on xpath=//img[contains(@src,'google-play')]
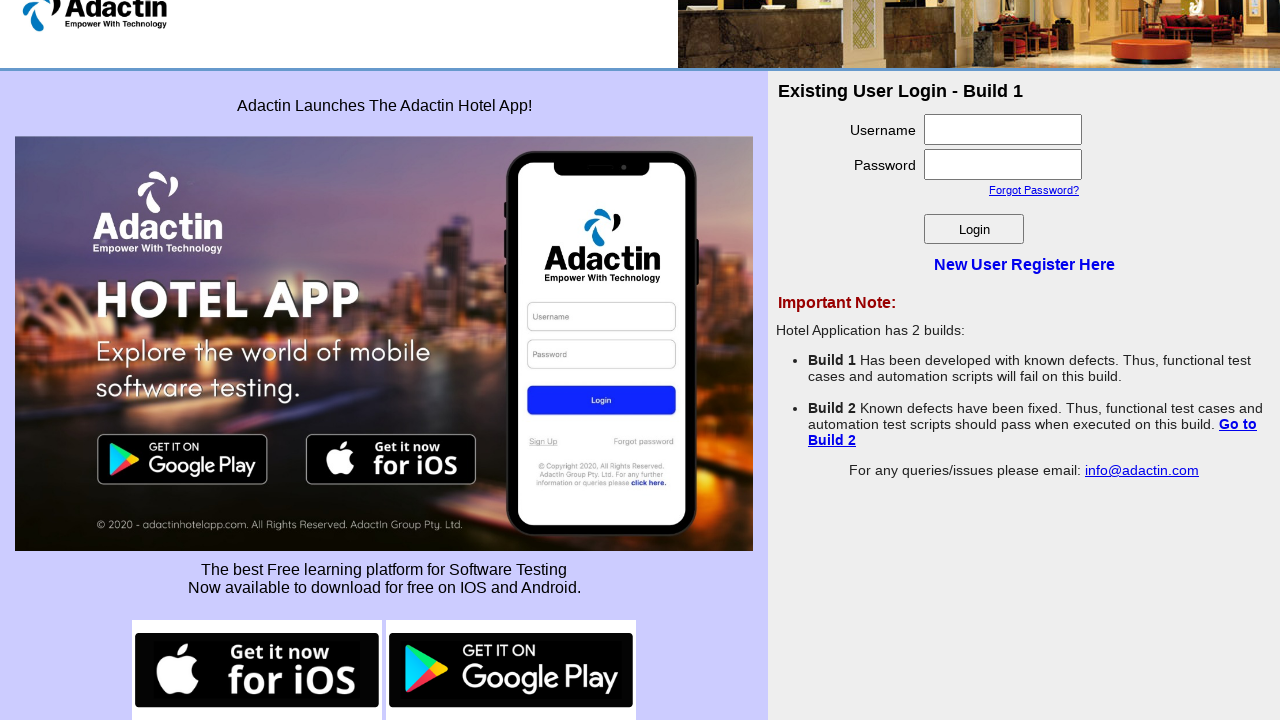

Waited 3 seconds for action to complete
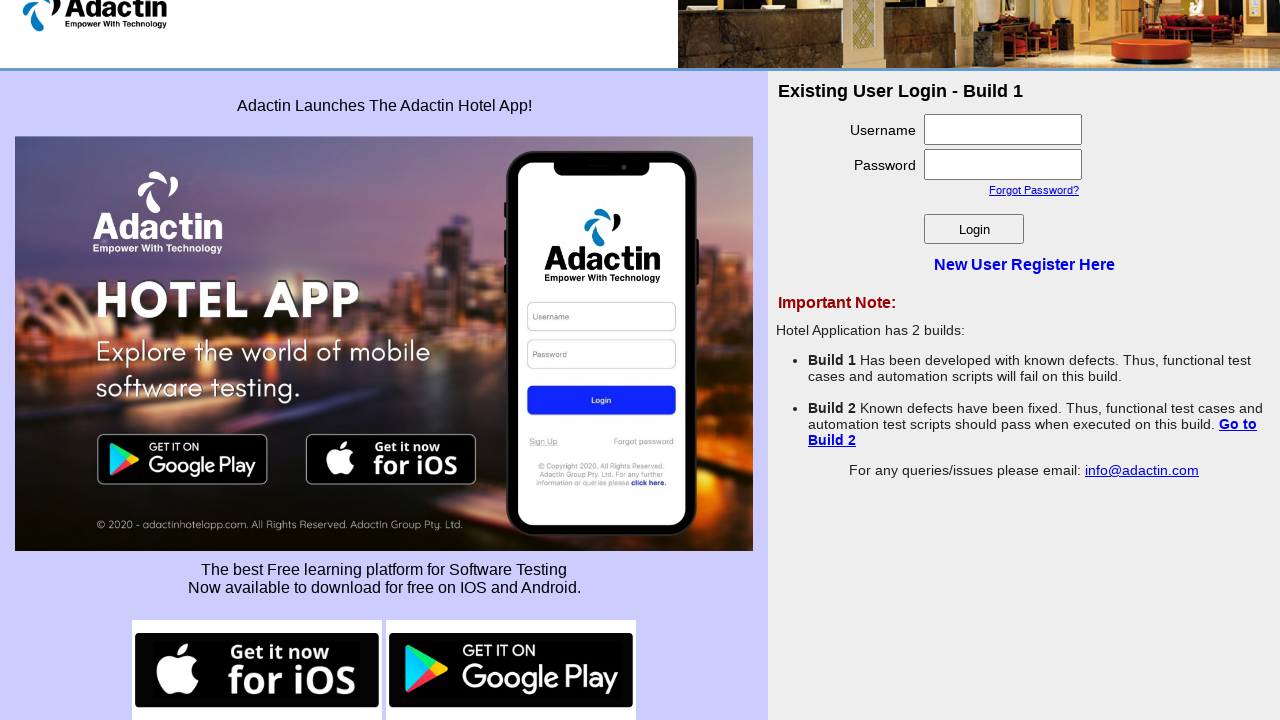

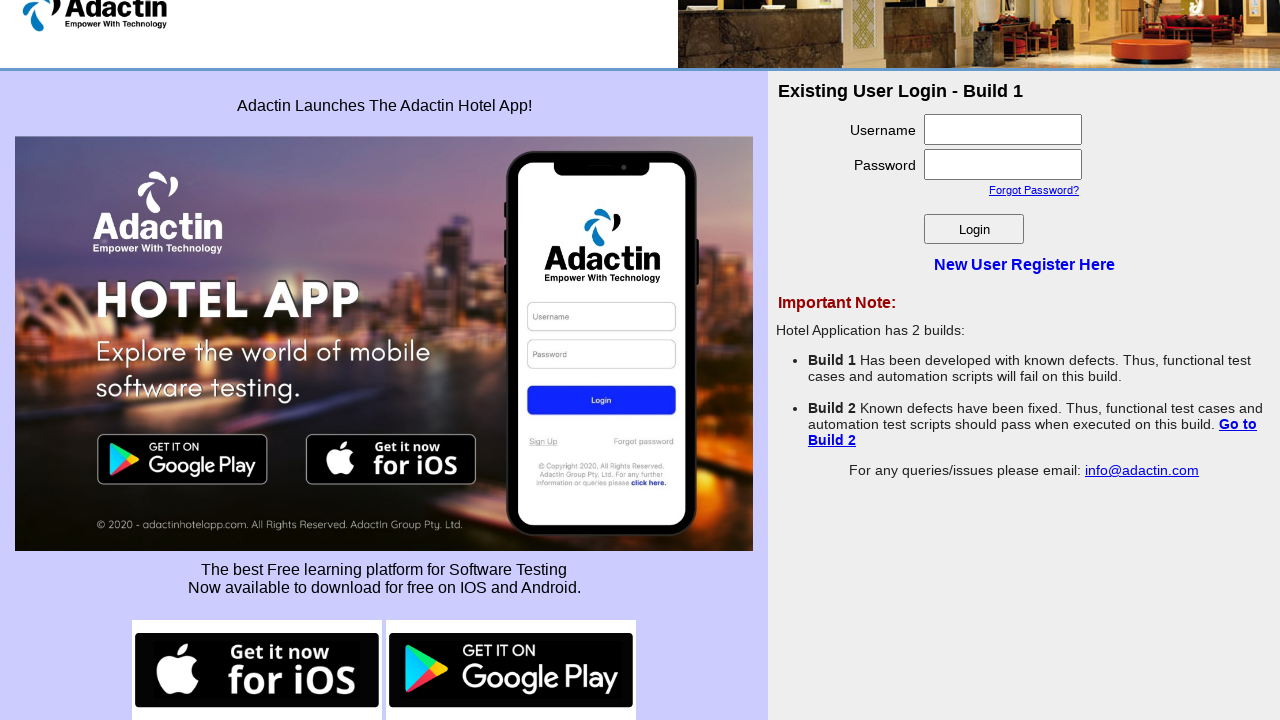